Tests drag and drop functionality by dragging element from column A to column B on a test page.

Starting URL: https://the-internet.herokuapp.com/drag_and_drop

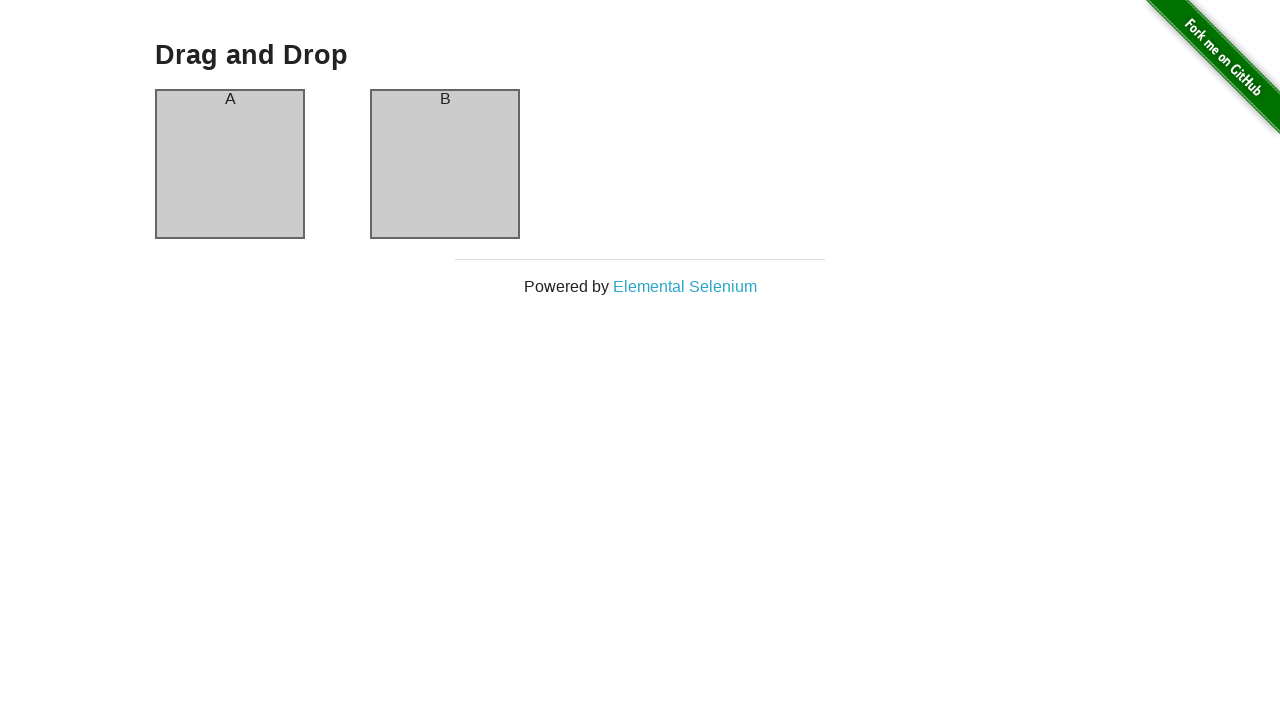

Located source element in column A
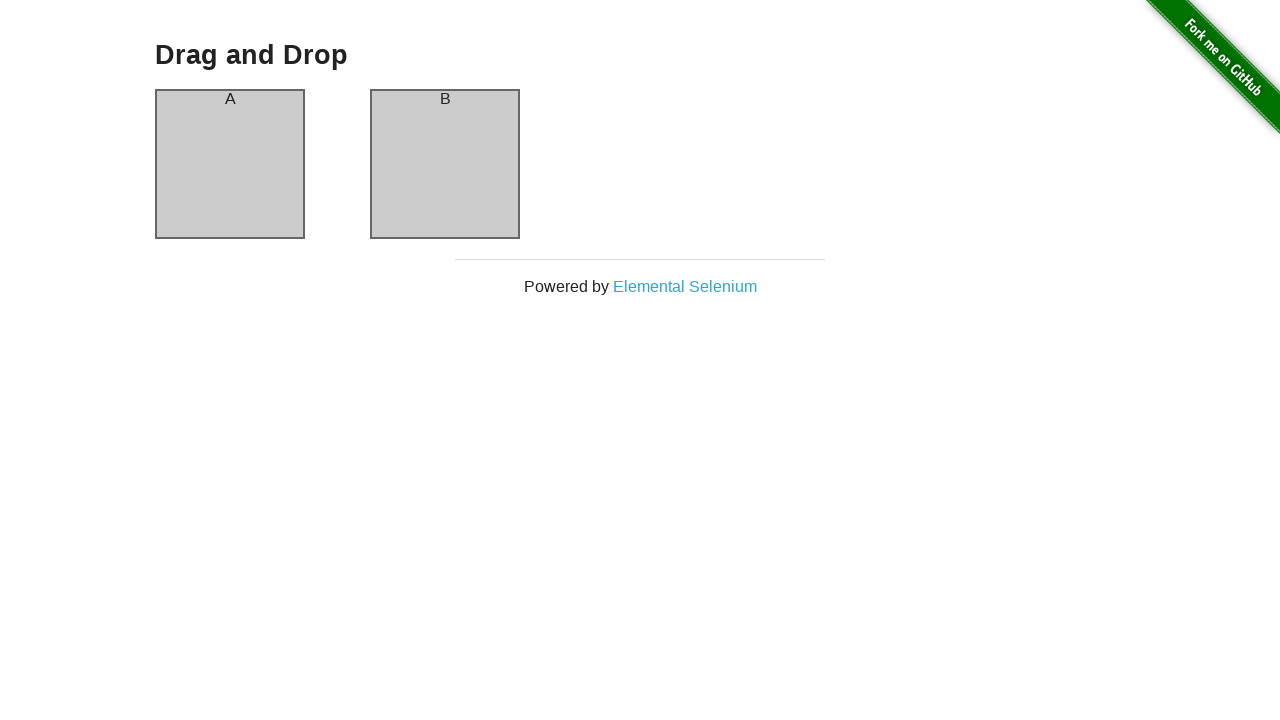

Located target element in column B
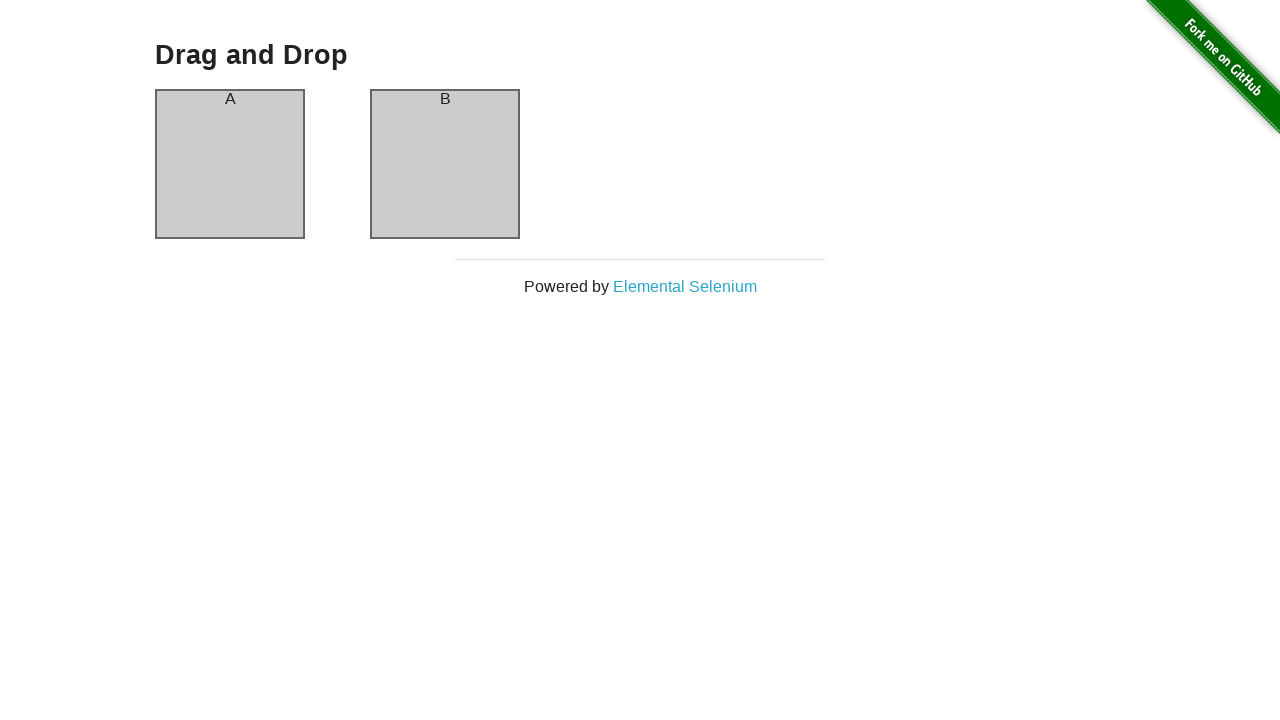

Dragged element from column A to column B at (445, 164)
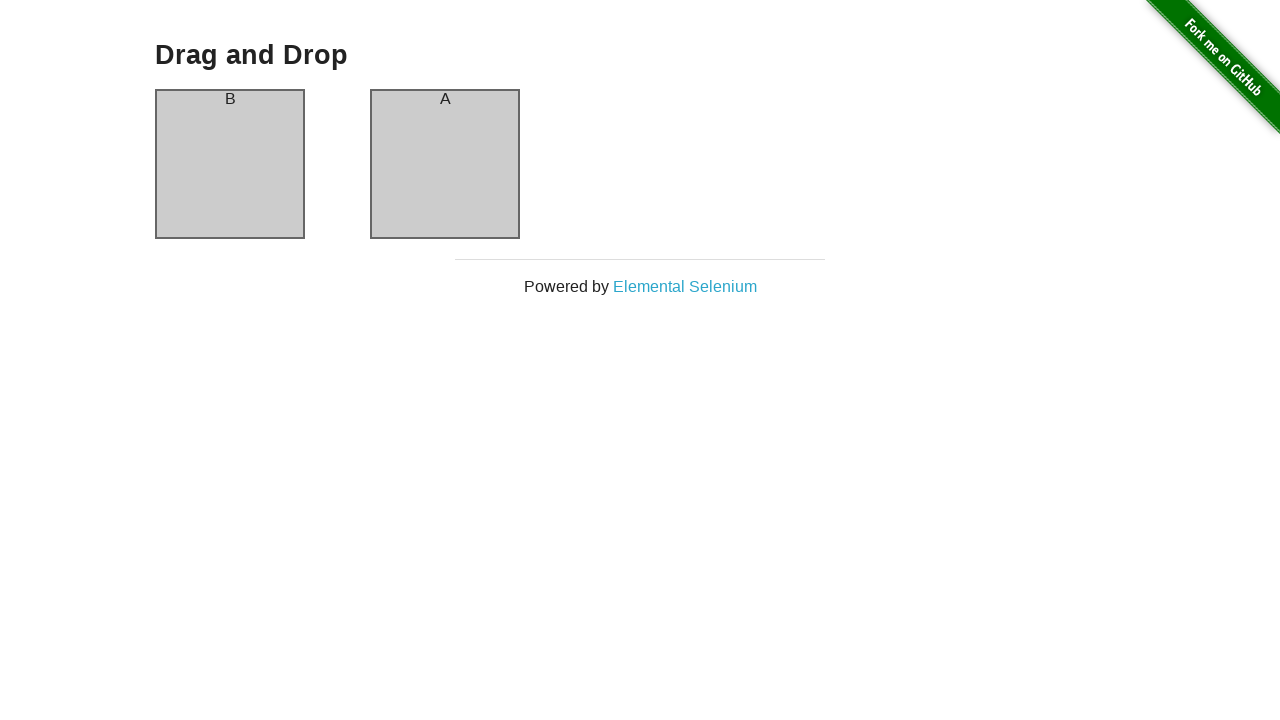

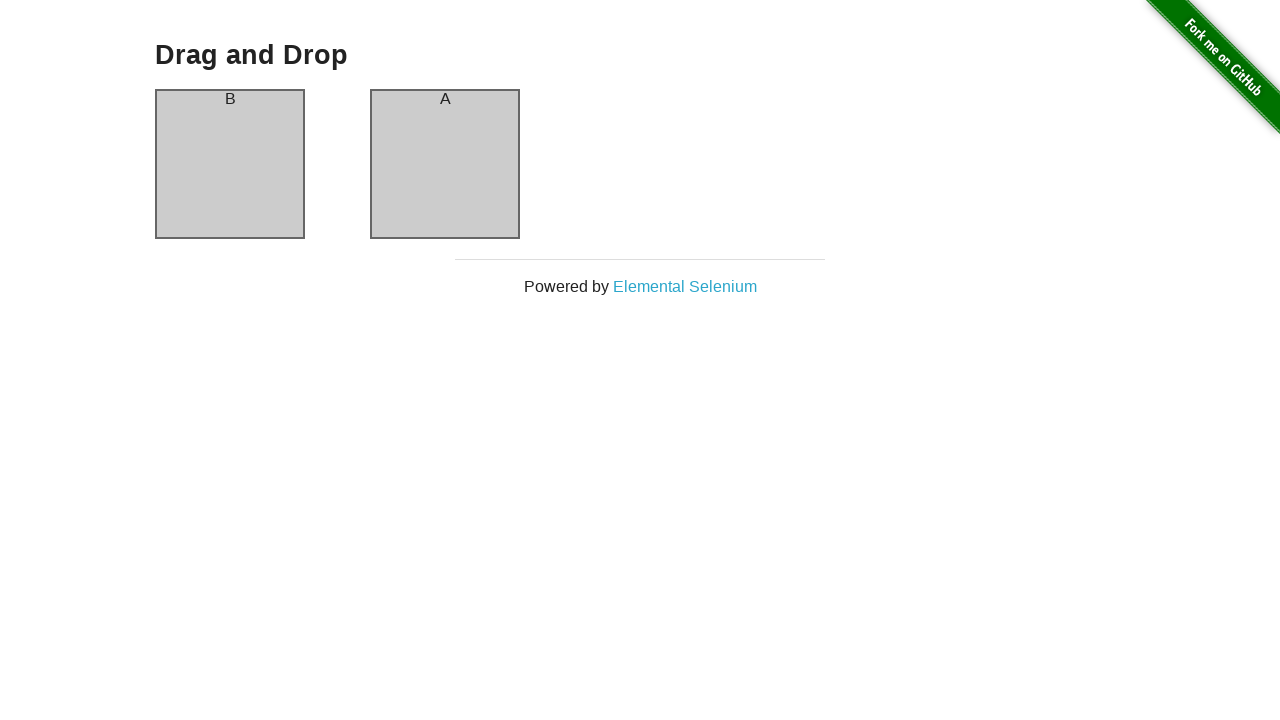